Tests synchronization page by waiting for message count to reach zero

Starting URL: https://testpages.eviltester.com/styled/sync/xhttp-messages.html

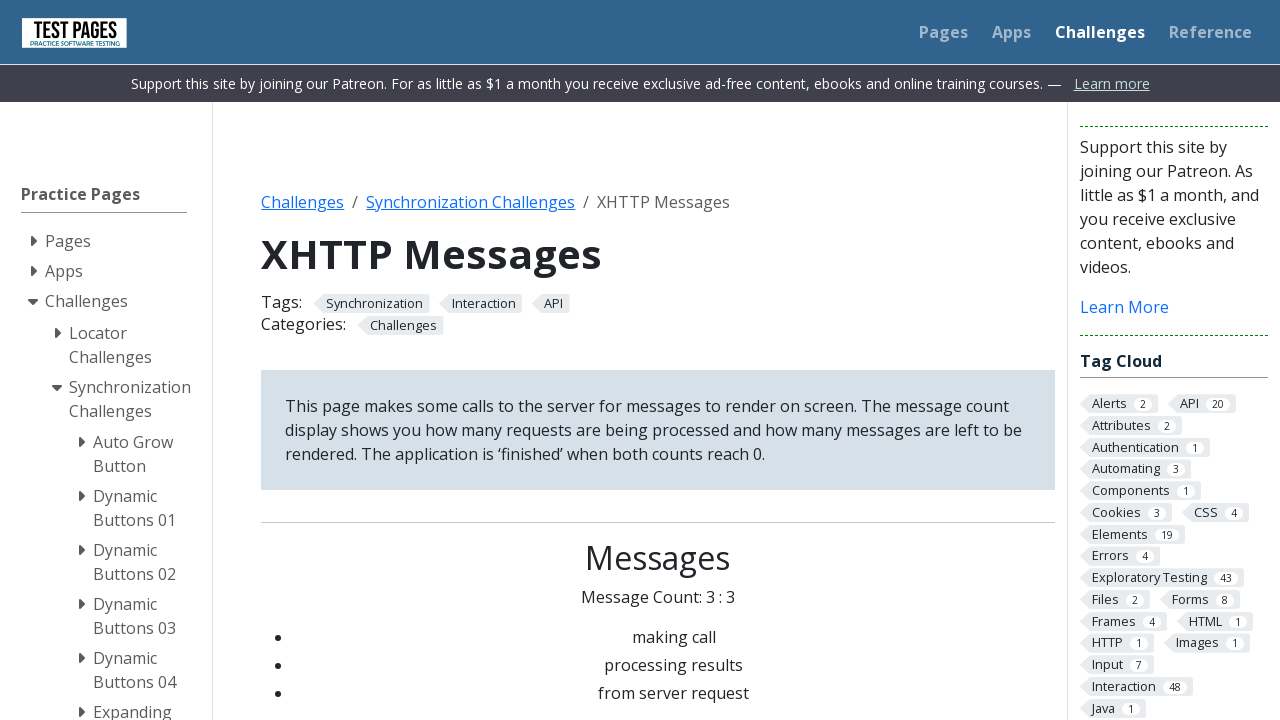

Waited for message count to reach zero
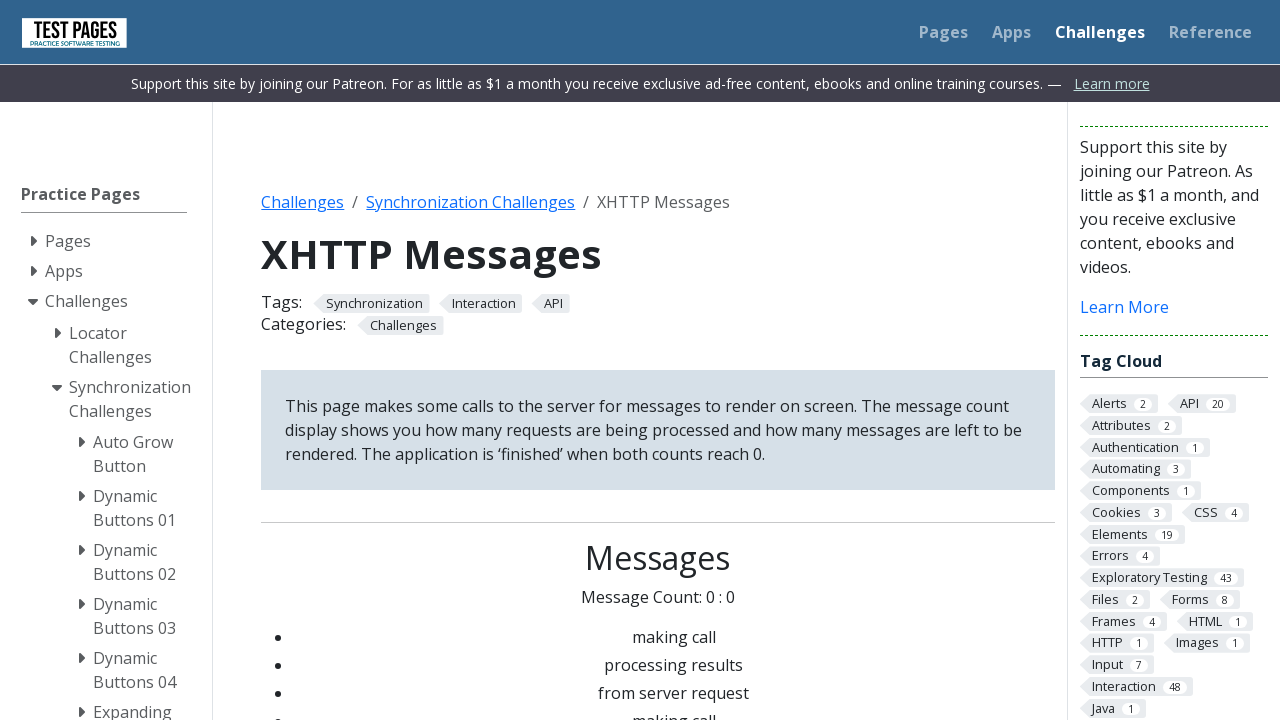

Verified message count is zero
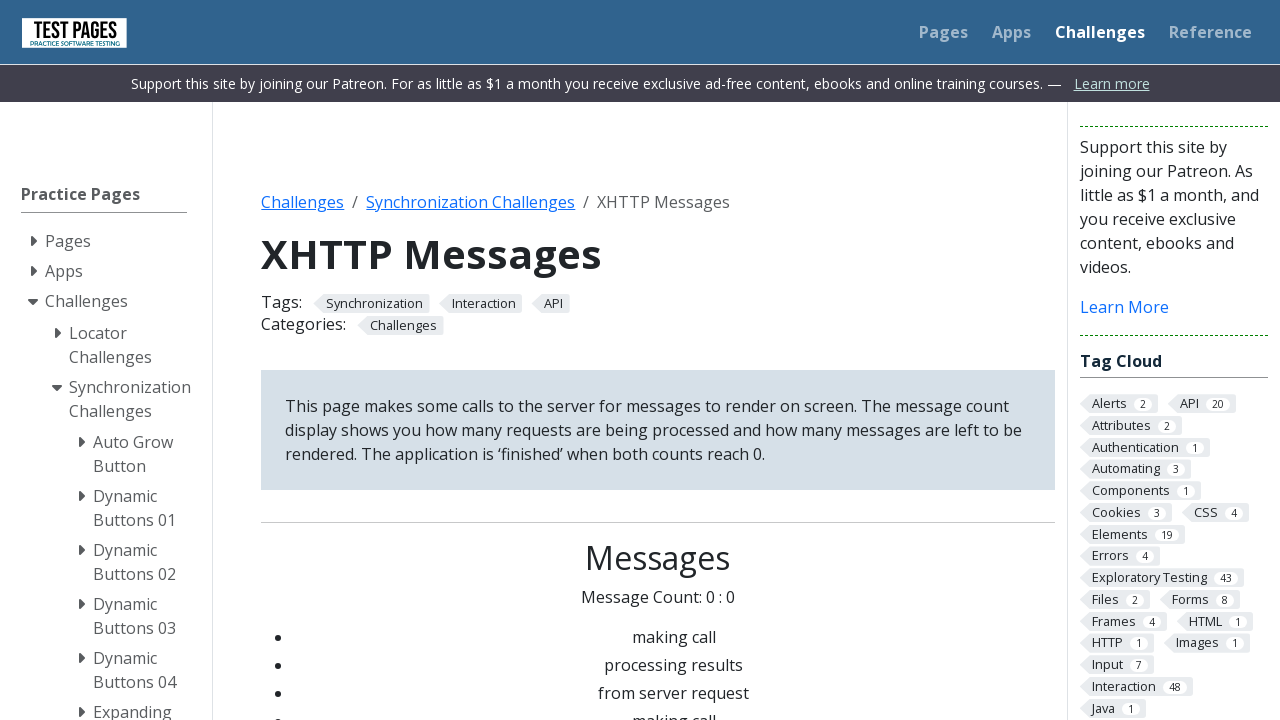

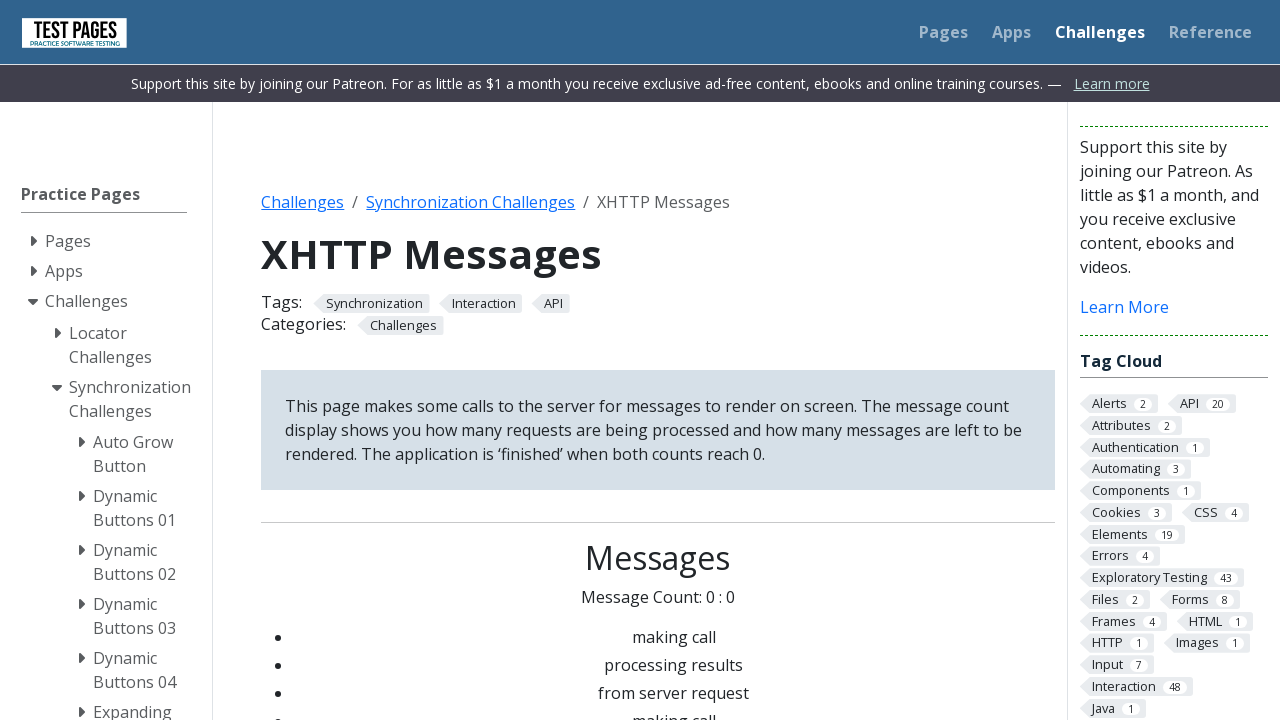